Tests window handling by opening a popup window and then closing it while keeping the parent window open

Starting URL: https://omayo.blogspot.com/

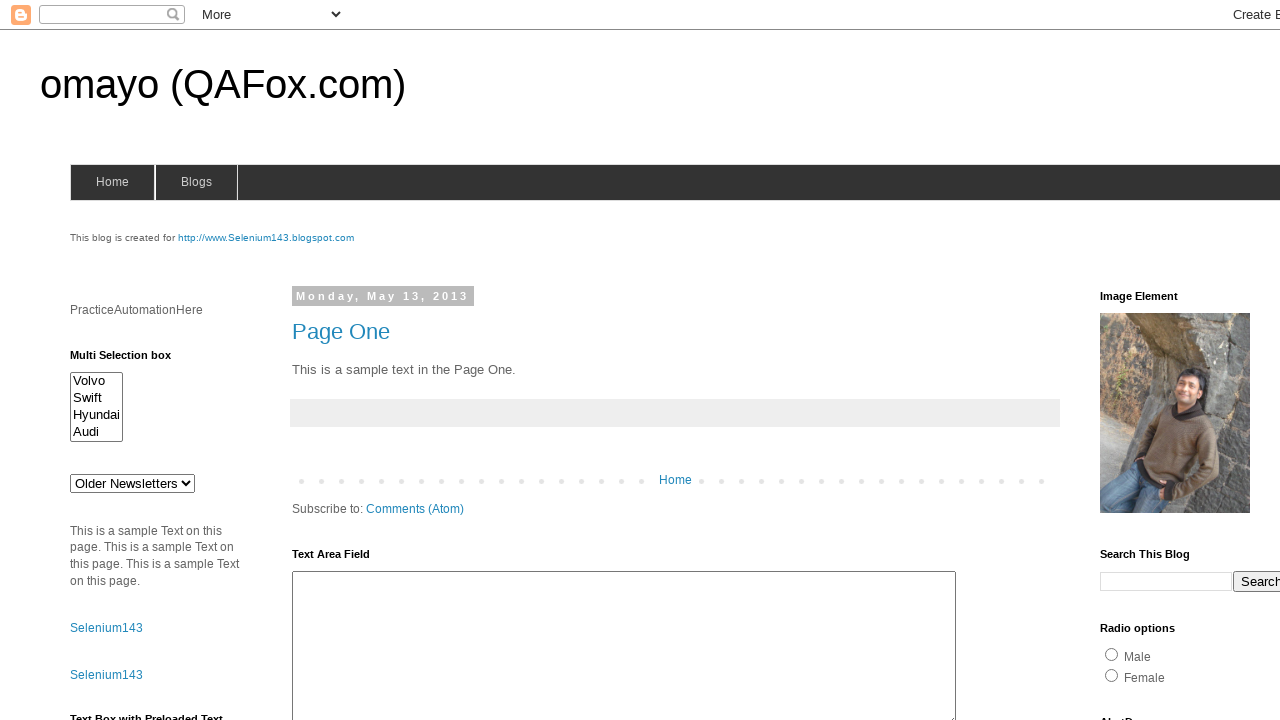

Clicked link to open popup window at (132, 360) on text=Open a popup window
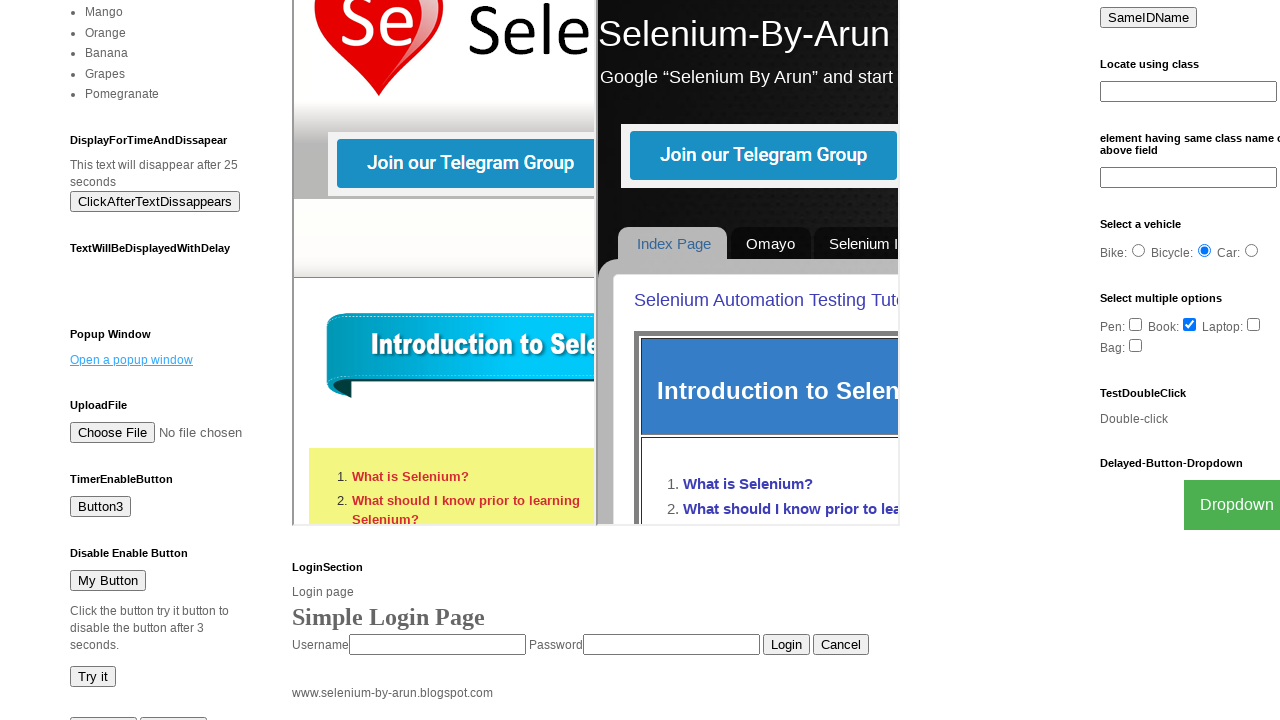

Retrieved all page contexts
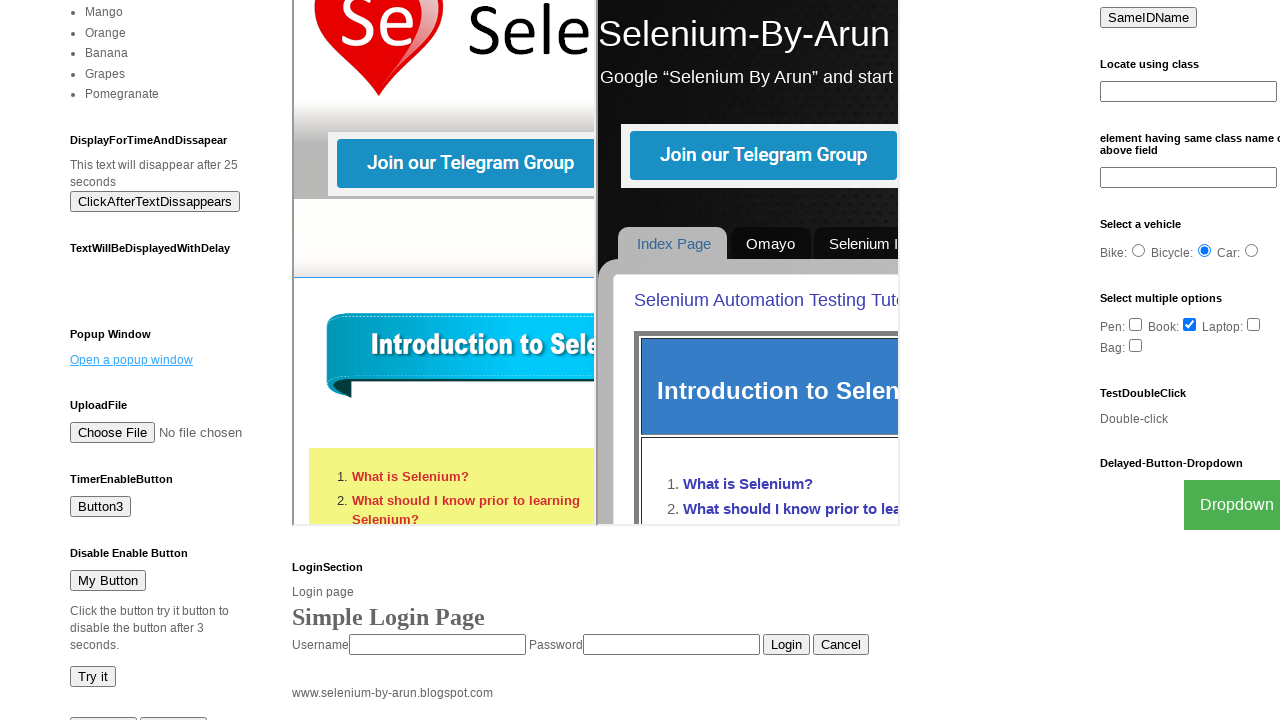

Closed popup window while keeping parent window open
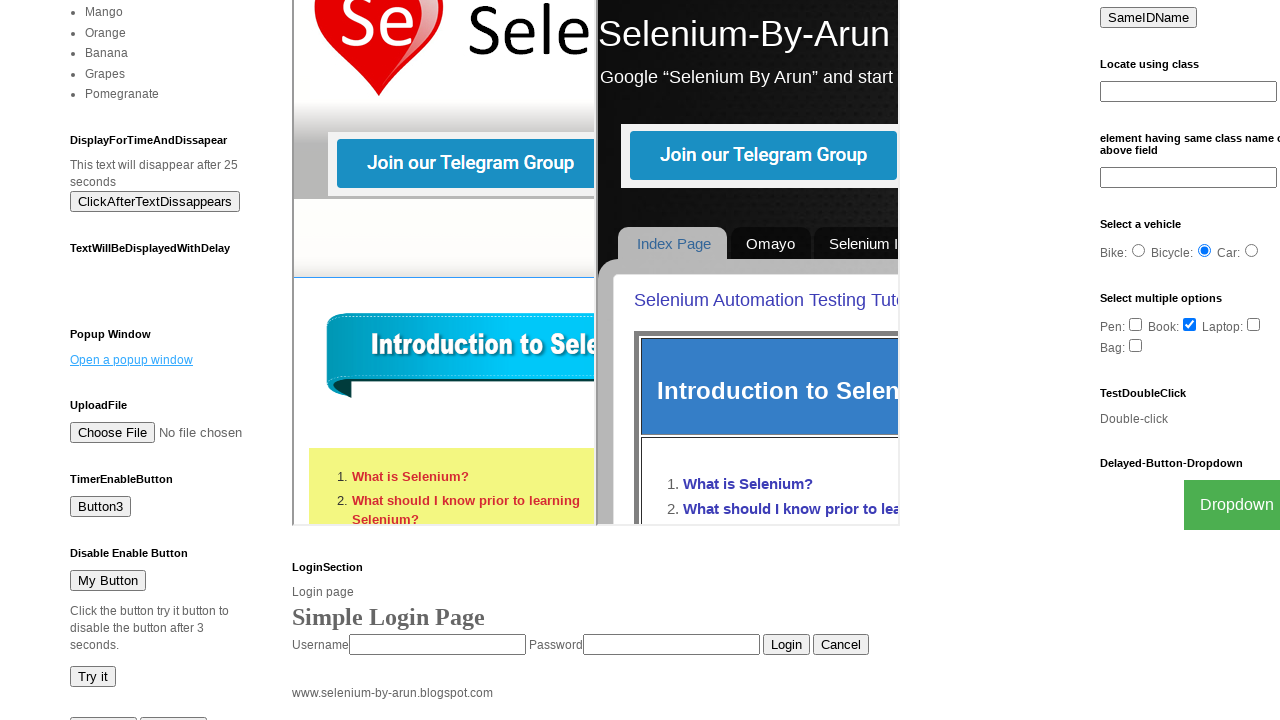

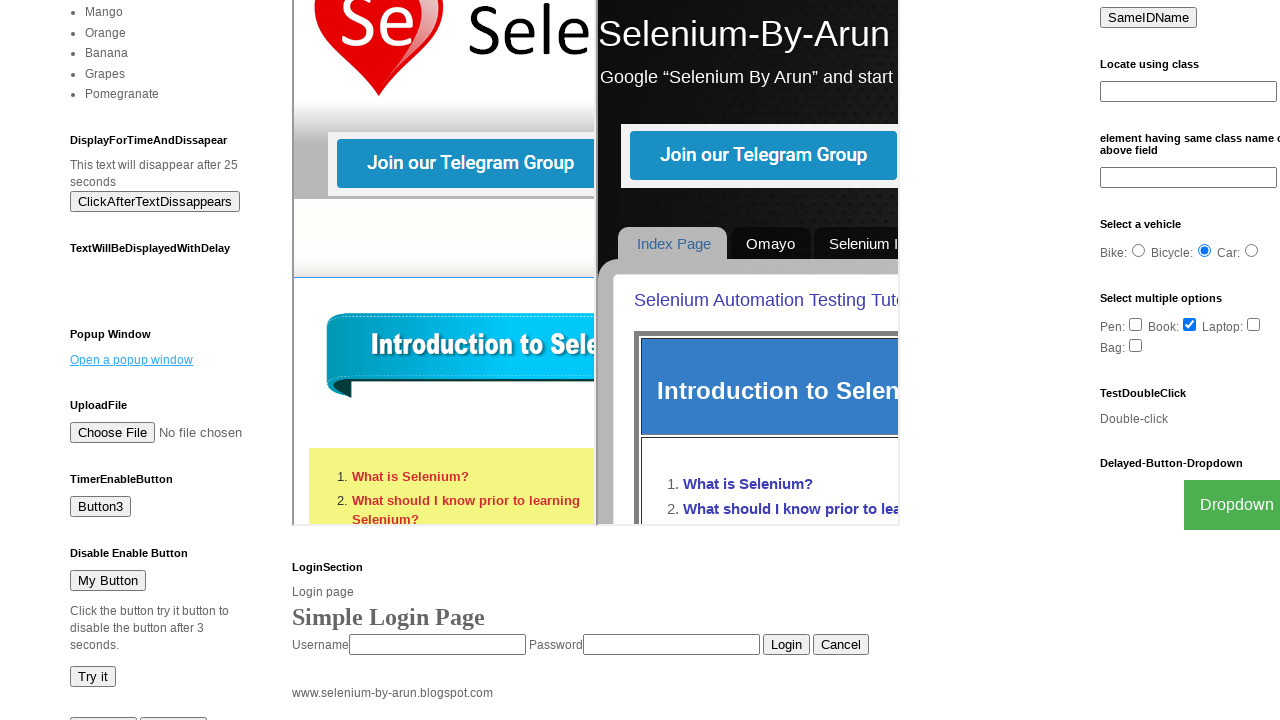